Tests drag and drop functionality on the jQuery UI droppable demo page by dragging an element and dropping it onto a target area, then refreshing the page.

Starting URL: https://jqueryui.com/droppable/

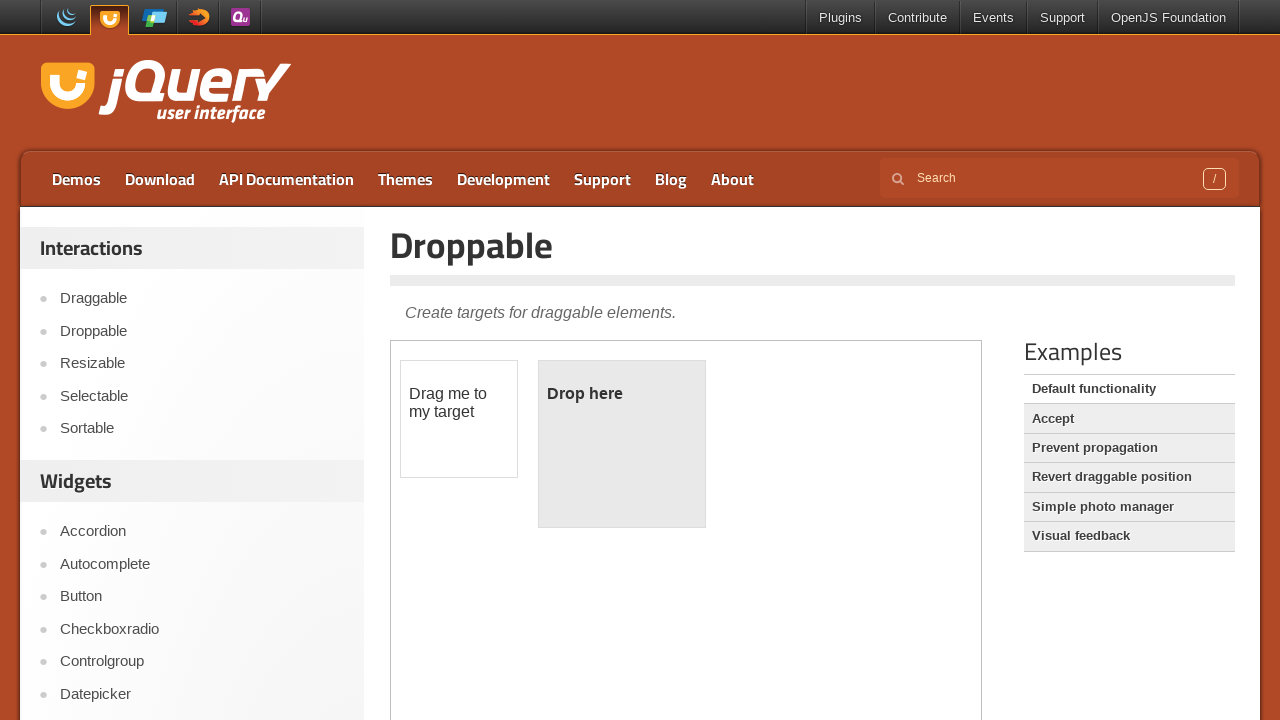

Located the iframe containing drag and drop elements
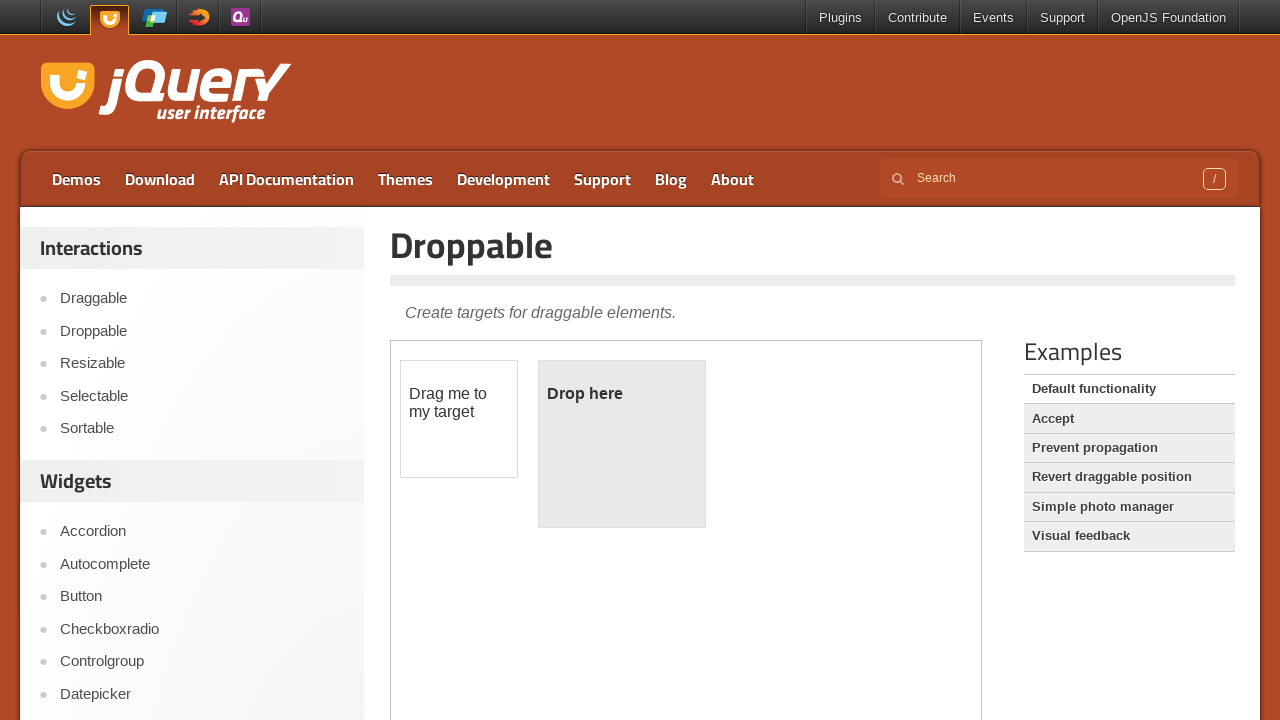

Located the draggable element with id 'draggable'
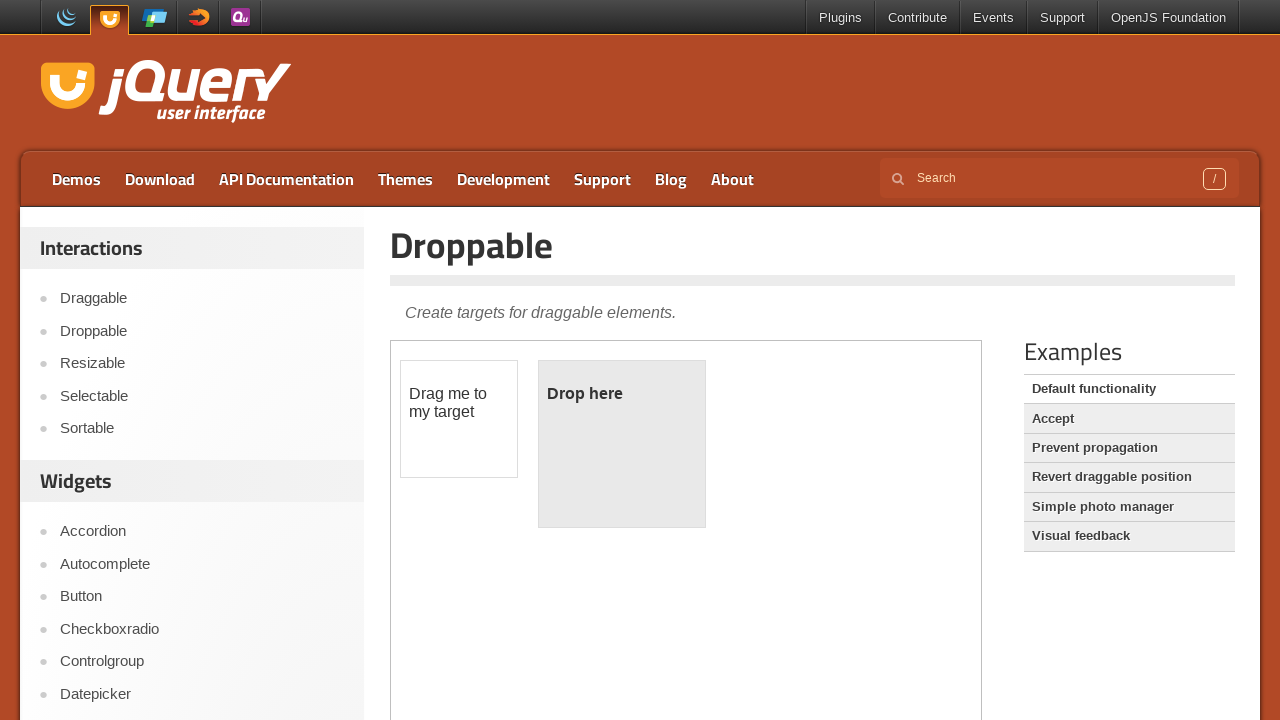

Located the droppable target element with id 'droppable'
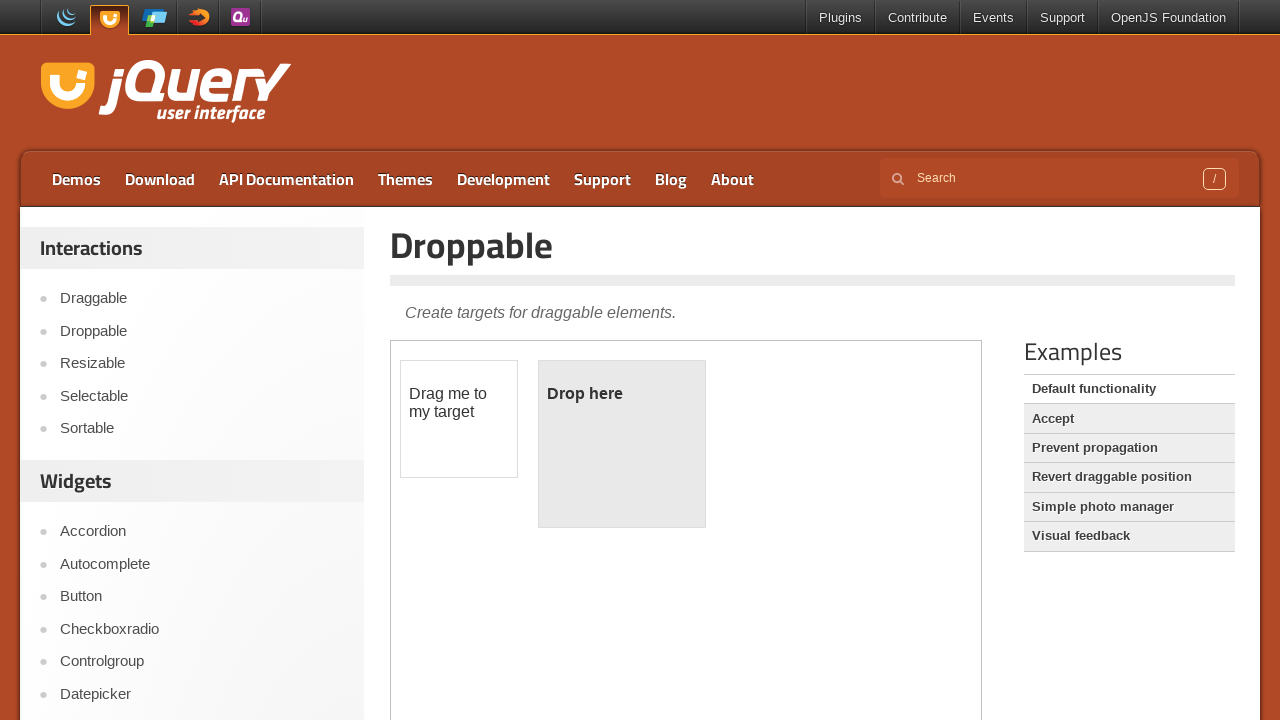

Dragged the draggable element onto the droppable target at (622, 444)
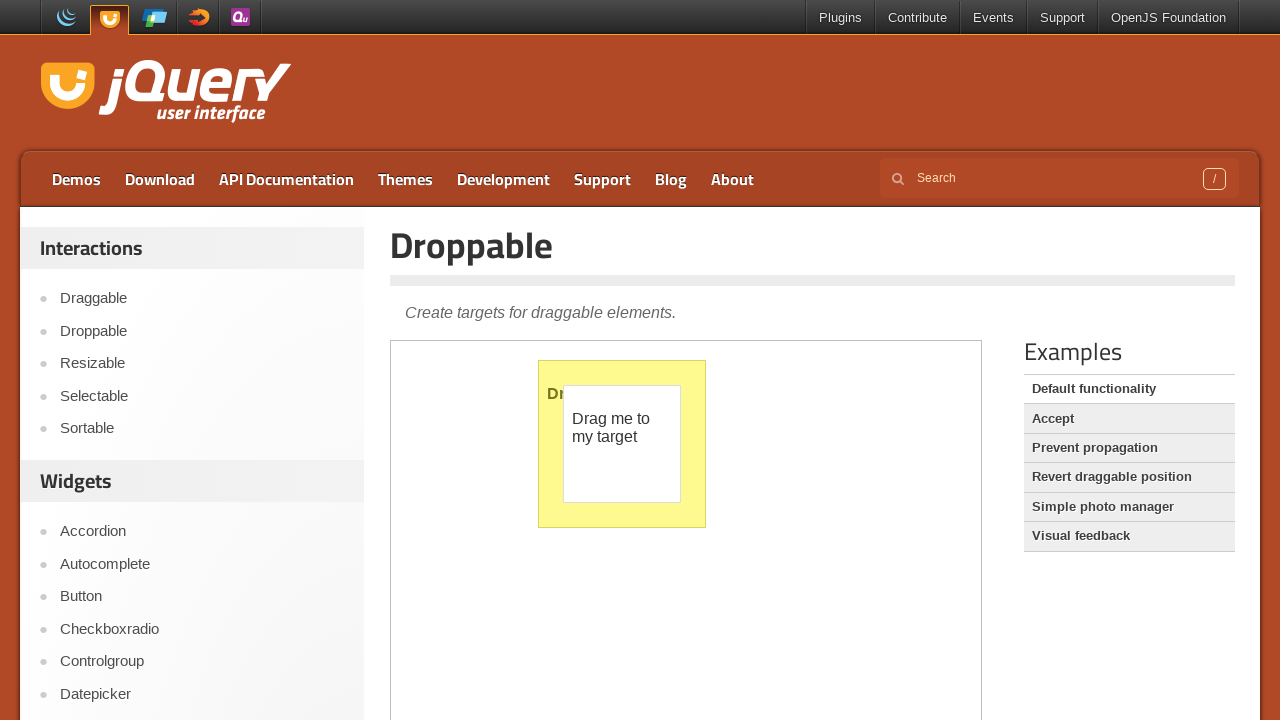

Waited 2 seconds to observe the drag and drop result
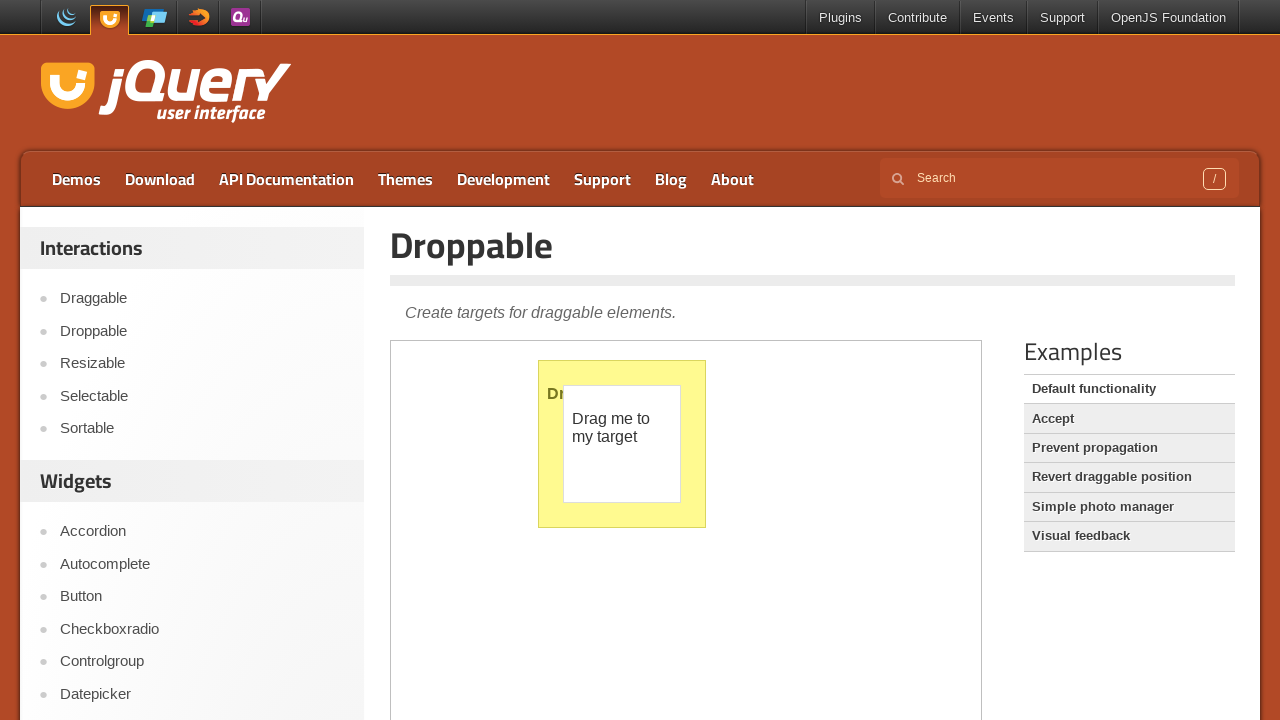

Refreshed the page after drag and drop operation
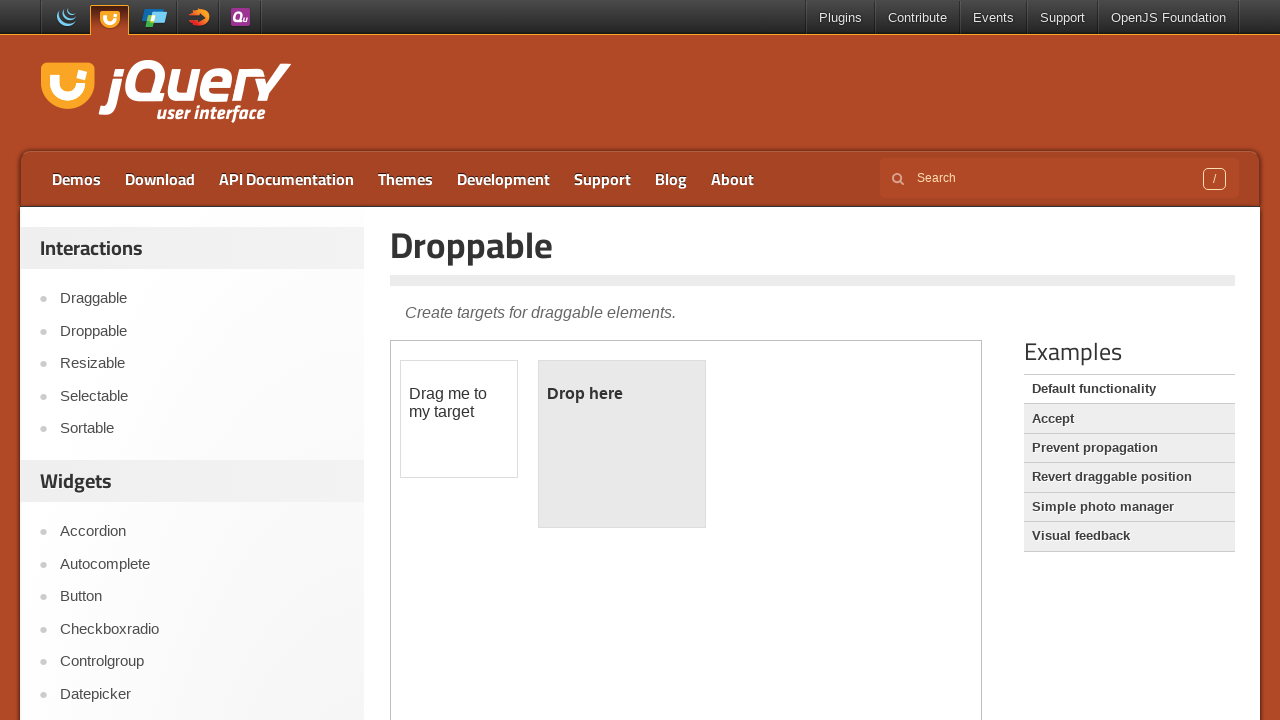

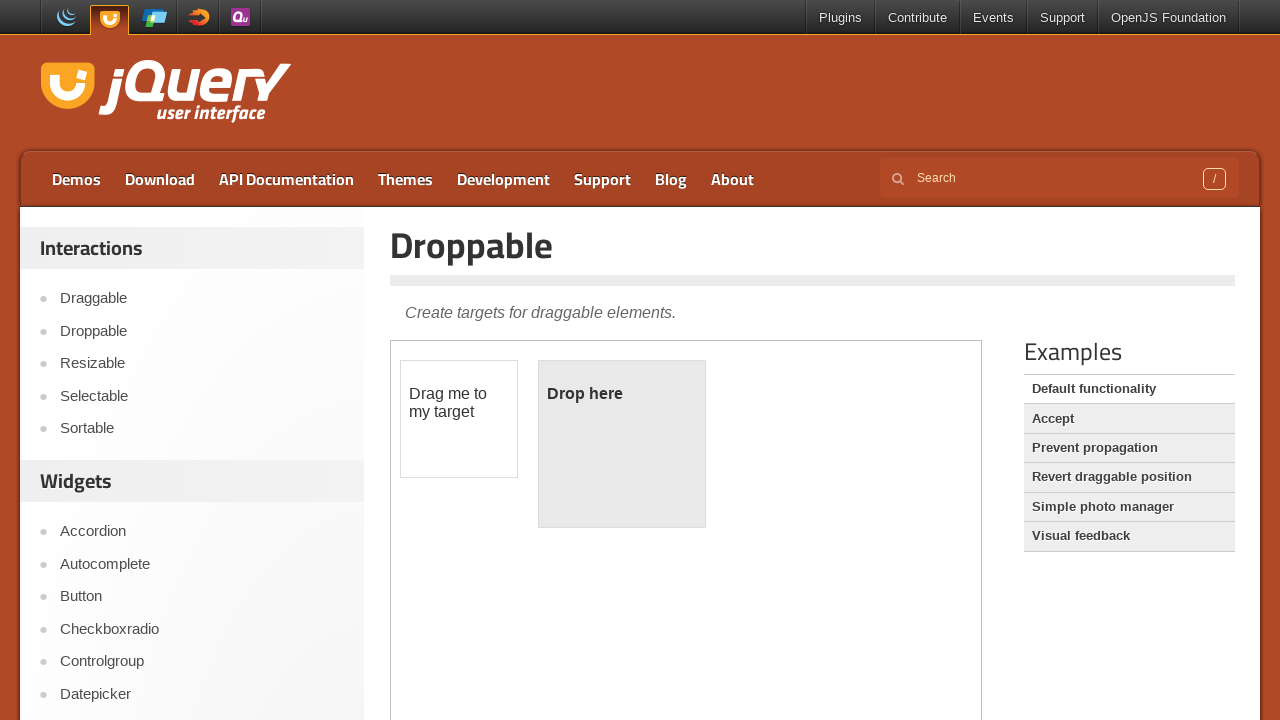